Tests that clicking the Log in link opens the login modal popup

Starting URL: https://www.demoblaze.com/

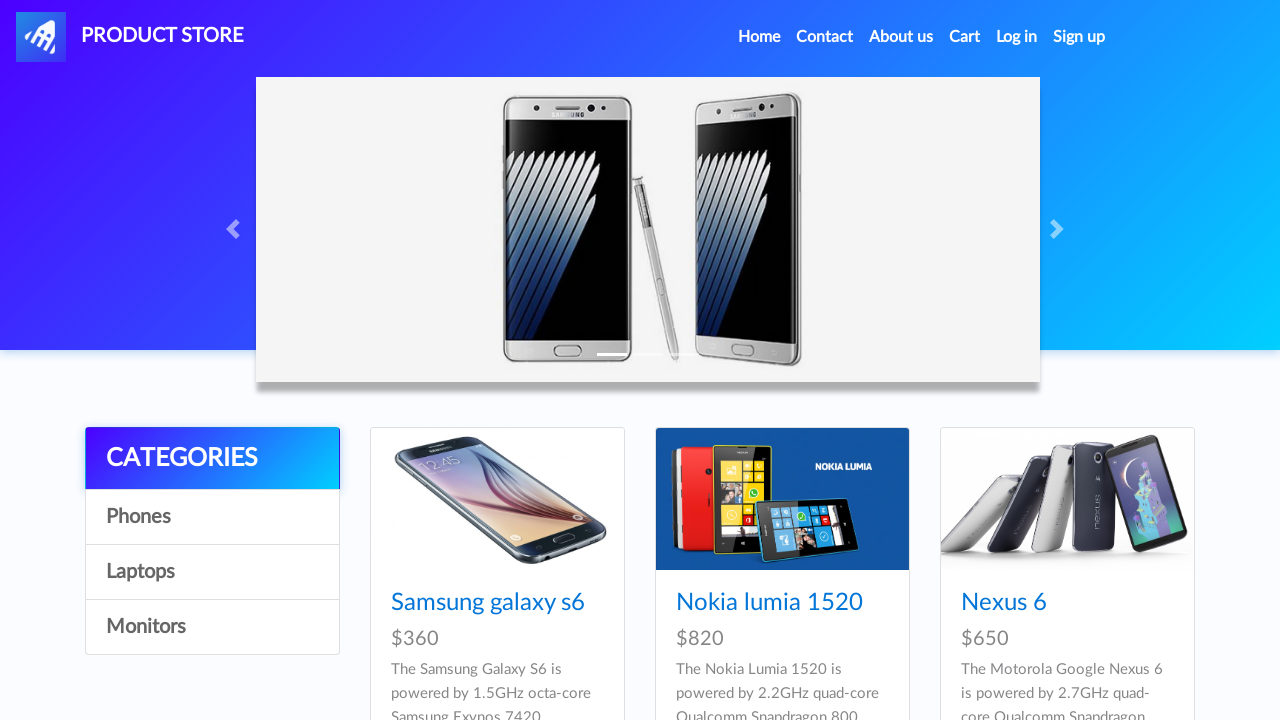

Waited for page to fully load (networkidle)
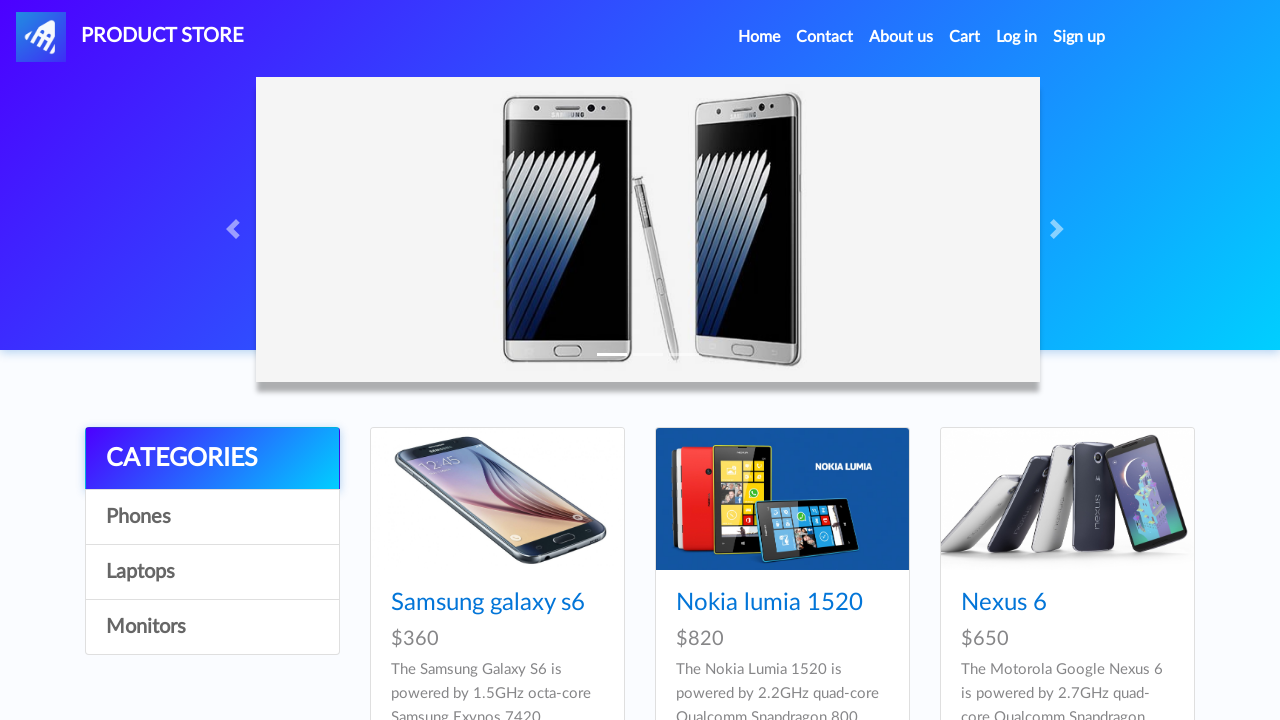

Clicked on 'Log in' link at (1017, 37) on internal:role=link[name="Log in"i]
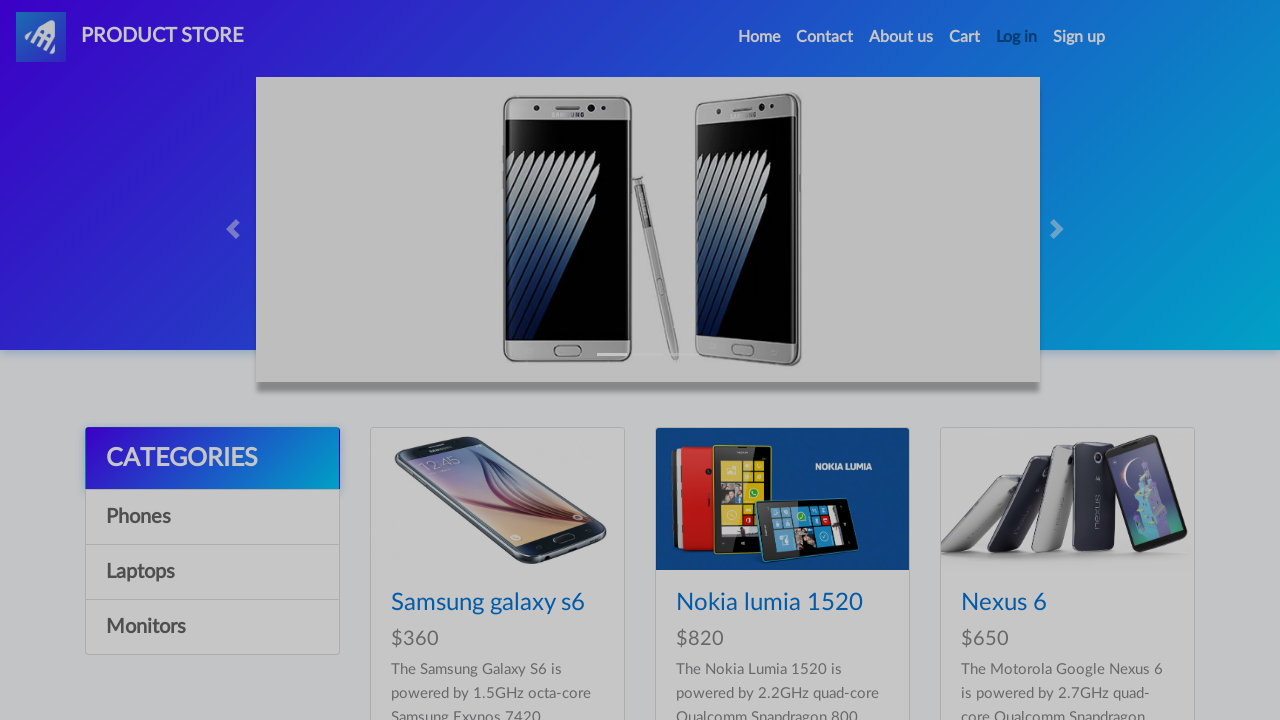

Verified login modal close button is visible - Login popup opened correctly
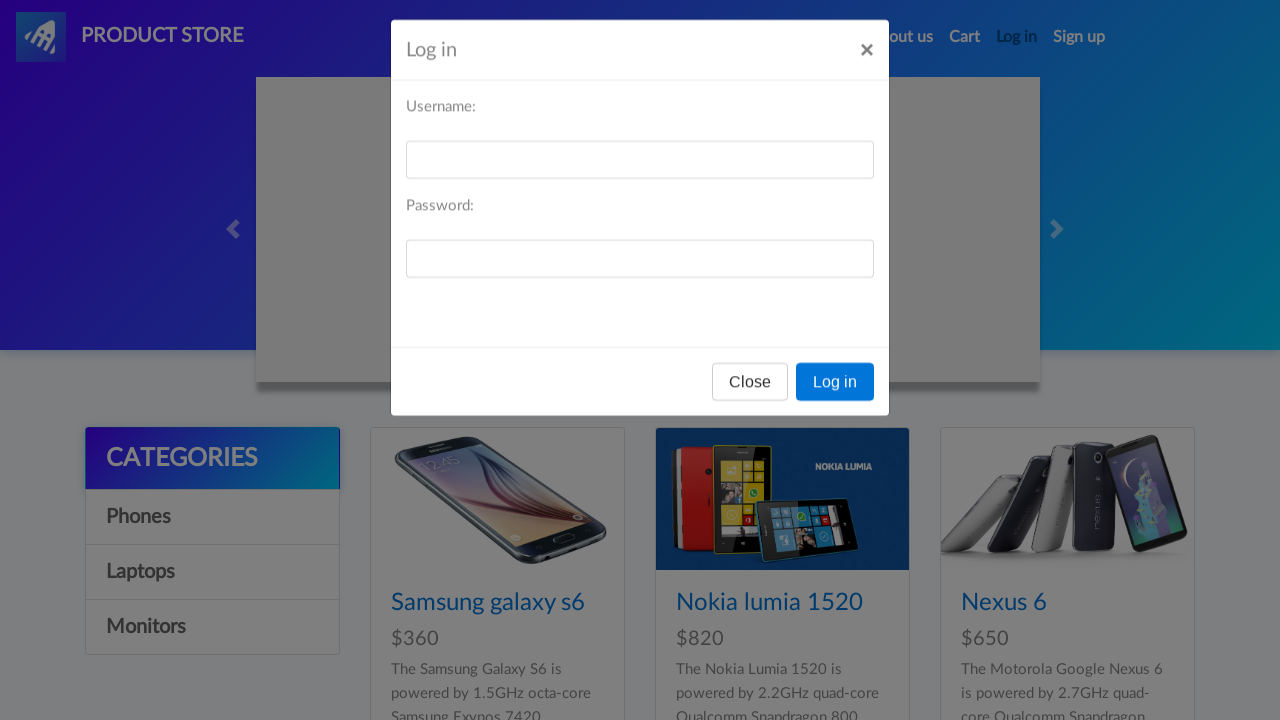

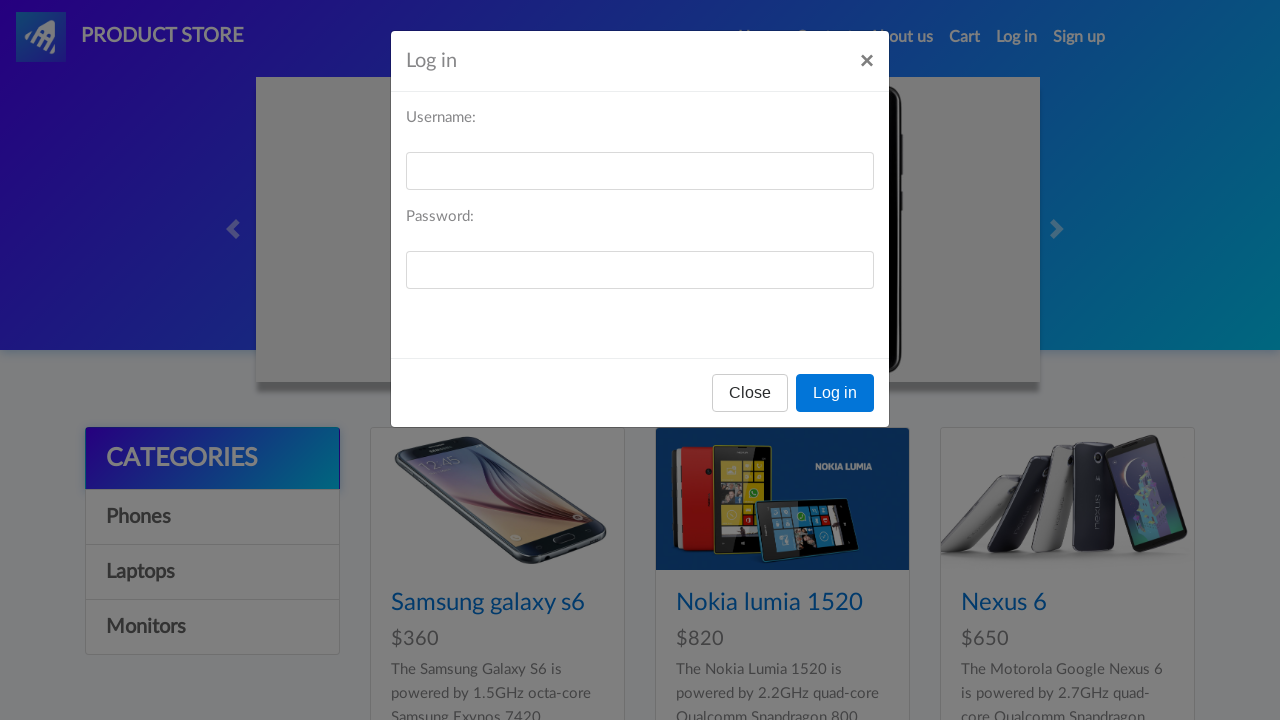